Tests navigation flow from homepage to shop menu and back to home, then validates that the home page contains exactly three sliders in the carousel.

Starting URL: http://practice.automationtesting.in/

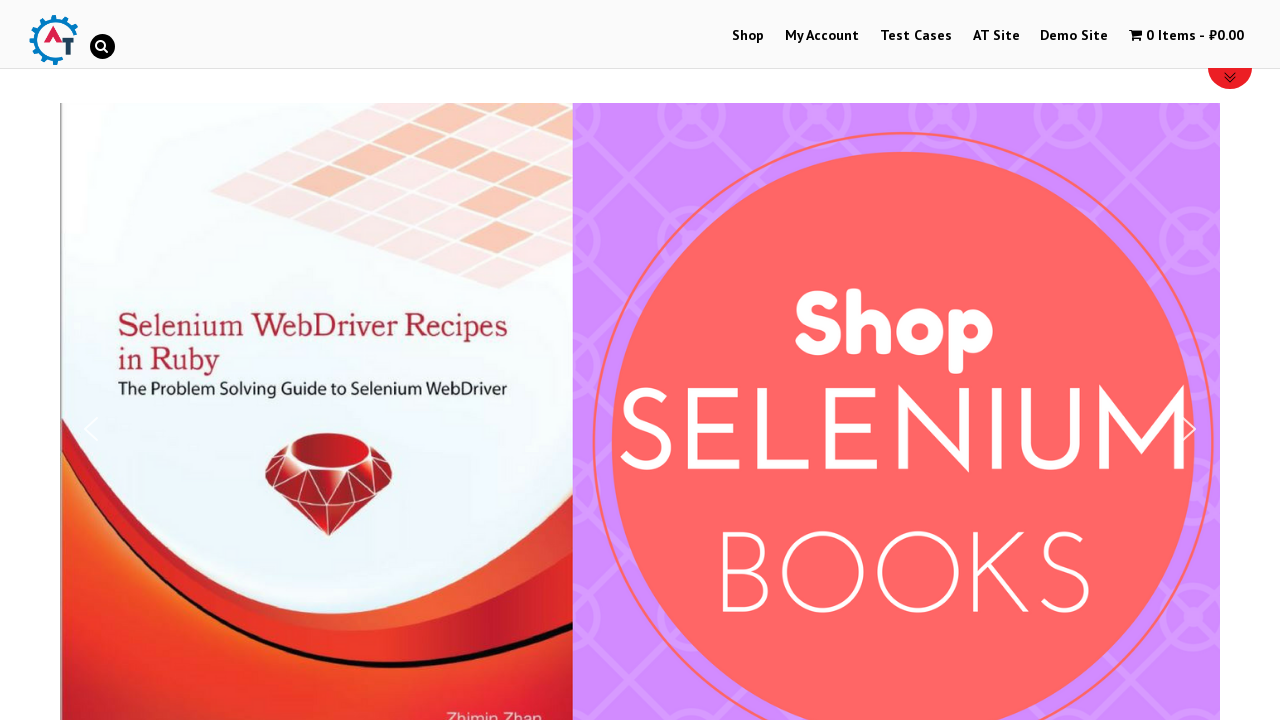

Clicked on Shop menu item at (748, 36) on #menu-item-40
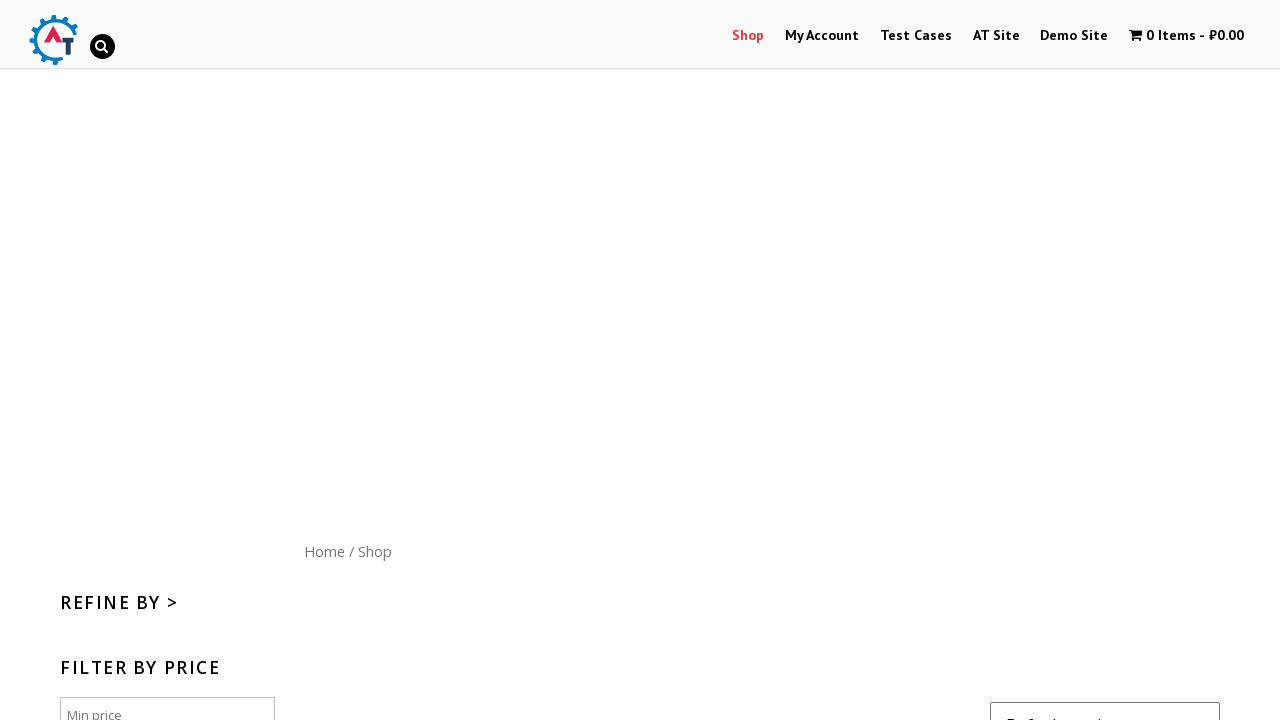

Shop page loaded, home navigation link is visible
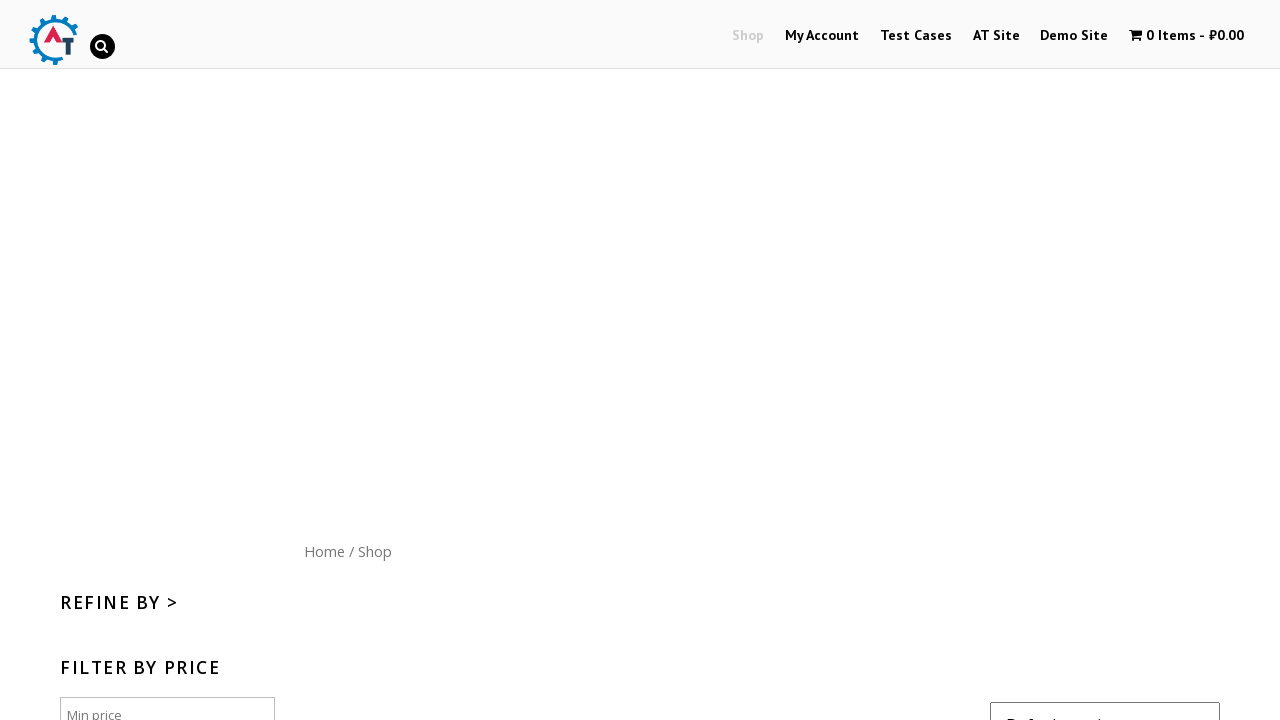

Clicked on home navigation link to return to homepage at (324, 551) on xpath=//*[@id='content']/nav/a
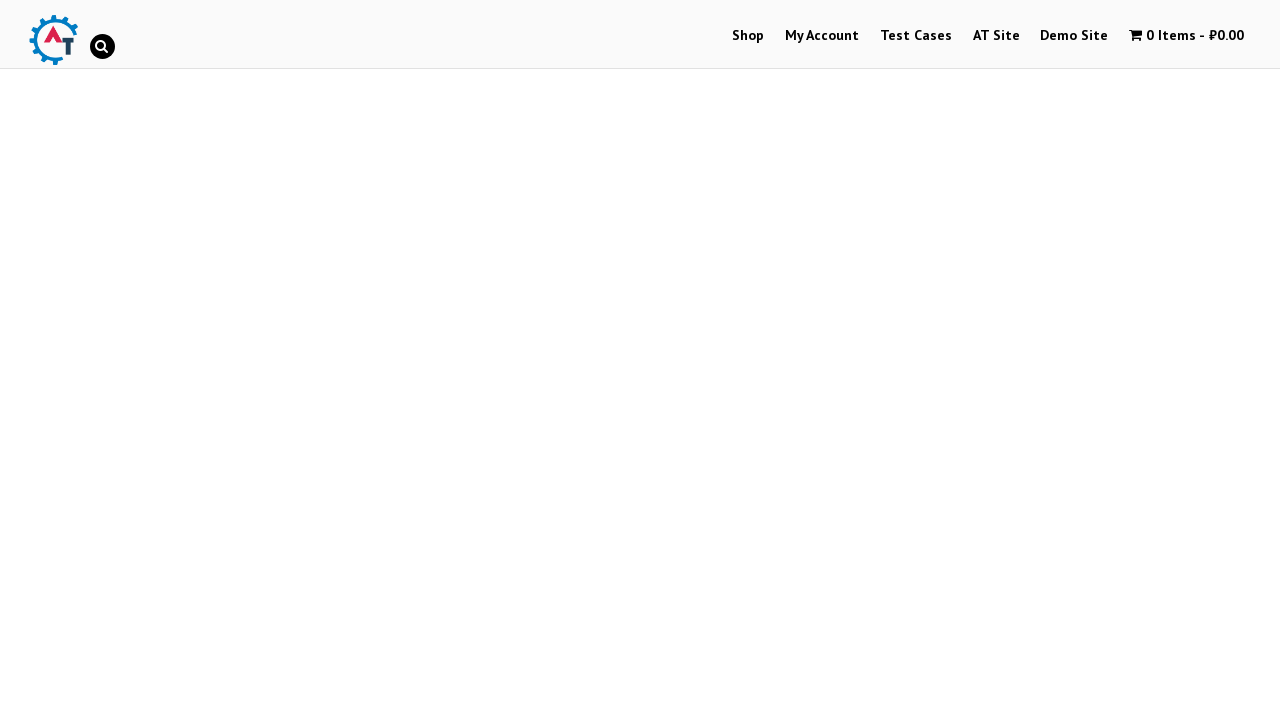

Home page carousel container loaded
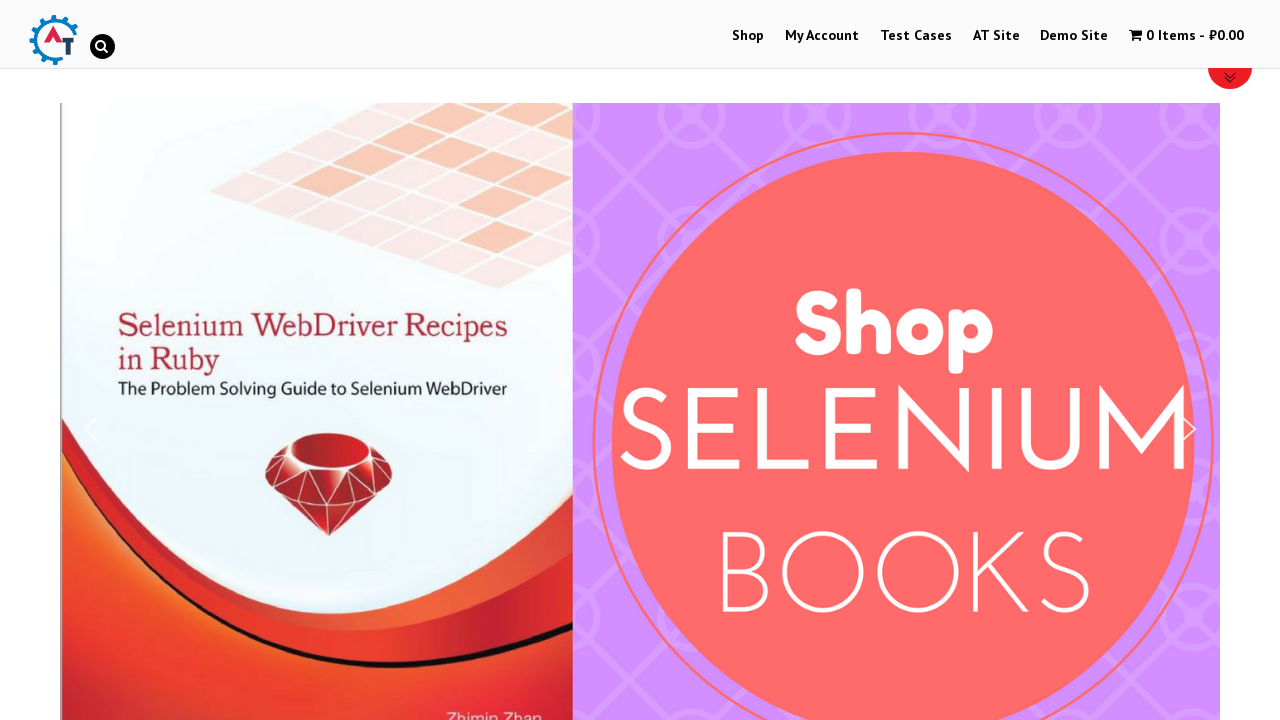

Found 3 sliders in carousel
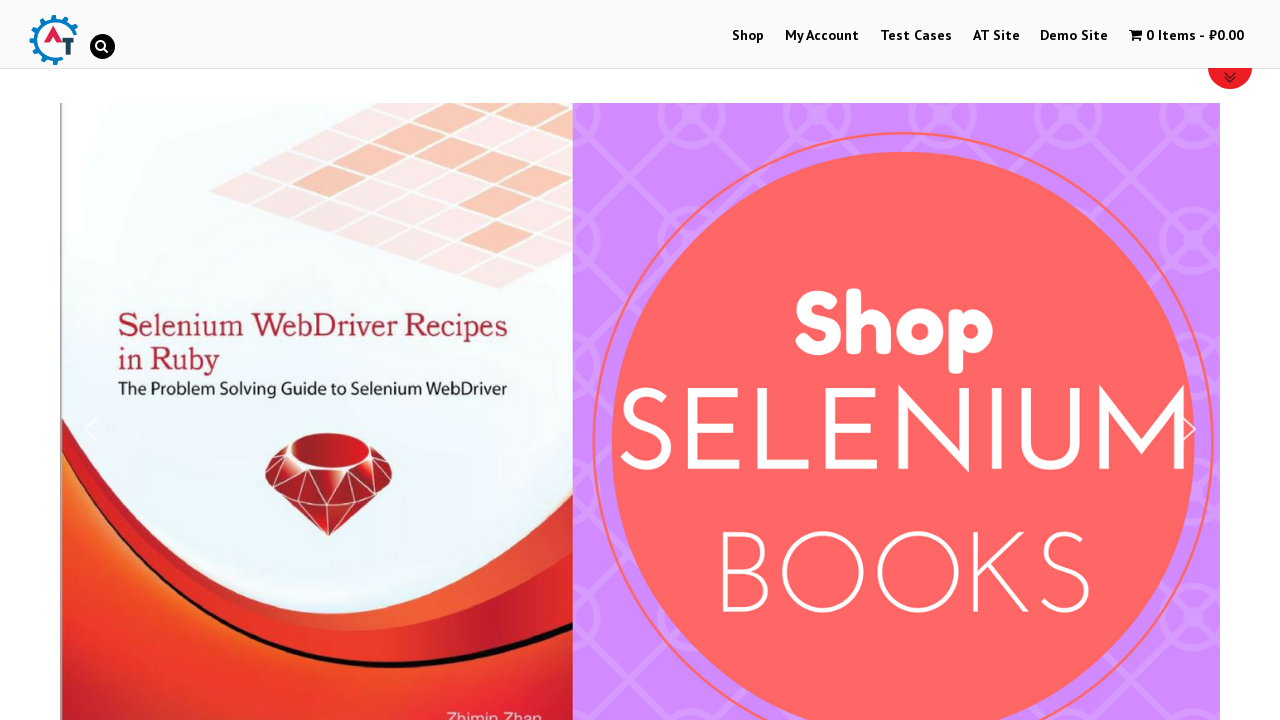

Assertion passed: carousel contains exactly 3 sliders
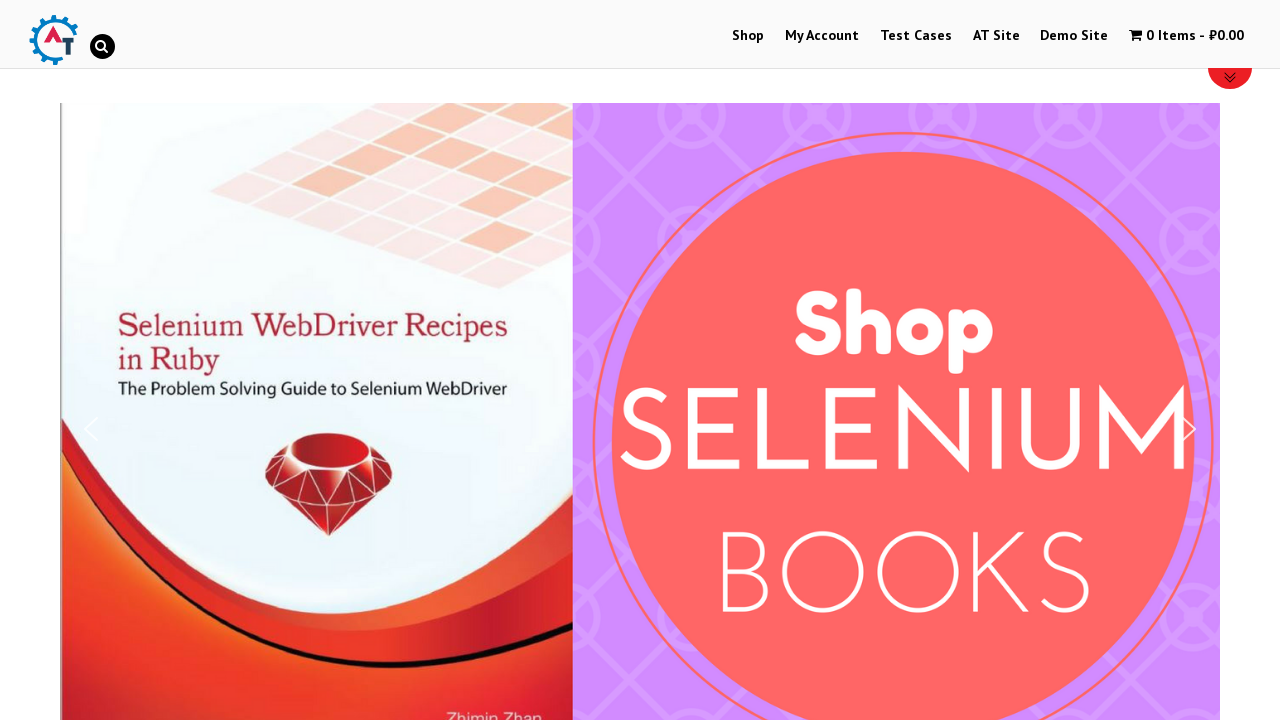

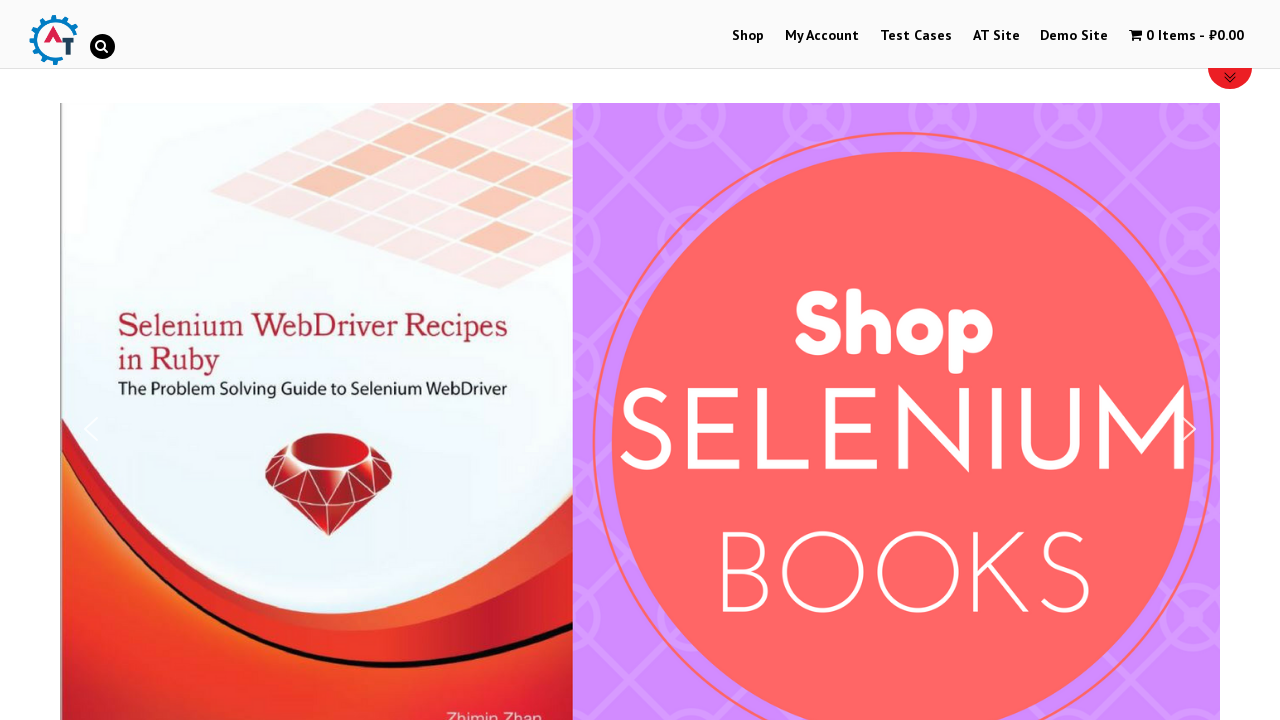